Tests password input field by entering a password value

Starting URL: https://testpages.herokuapp.com/styled/basic-html-form-test.html

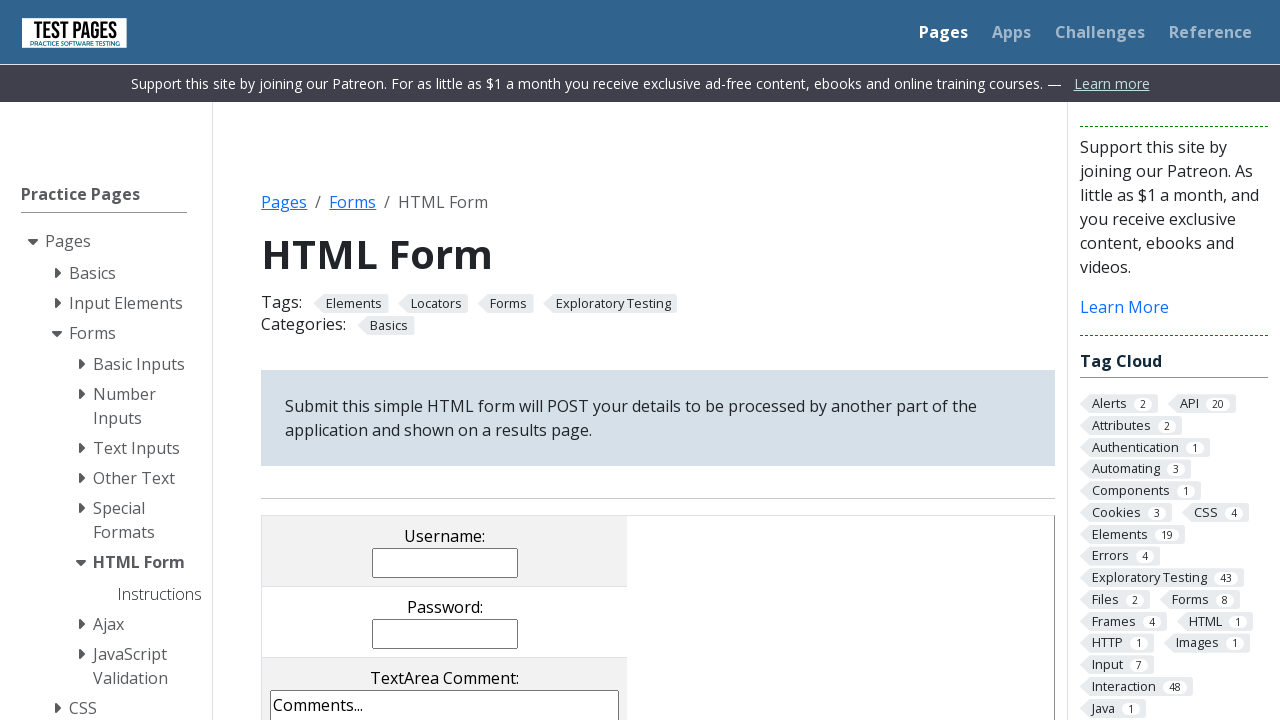

Filled password field with 'Ercan' on input[name='password']
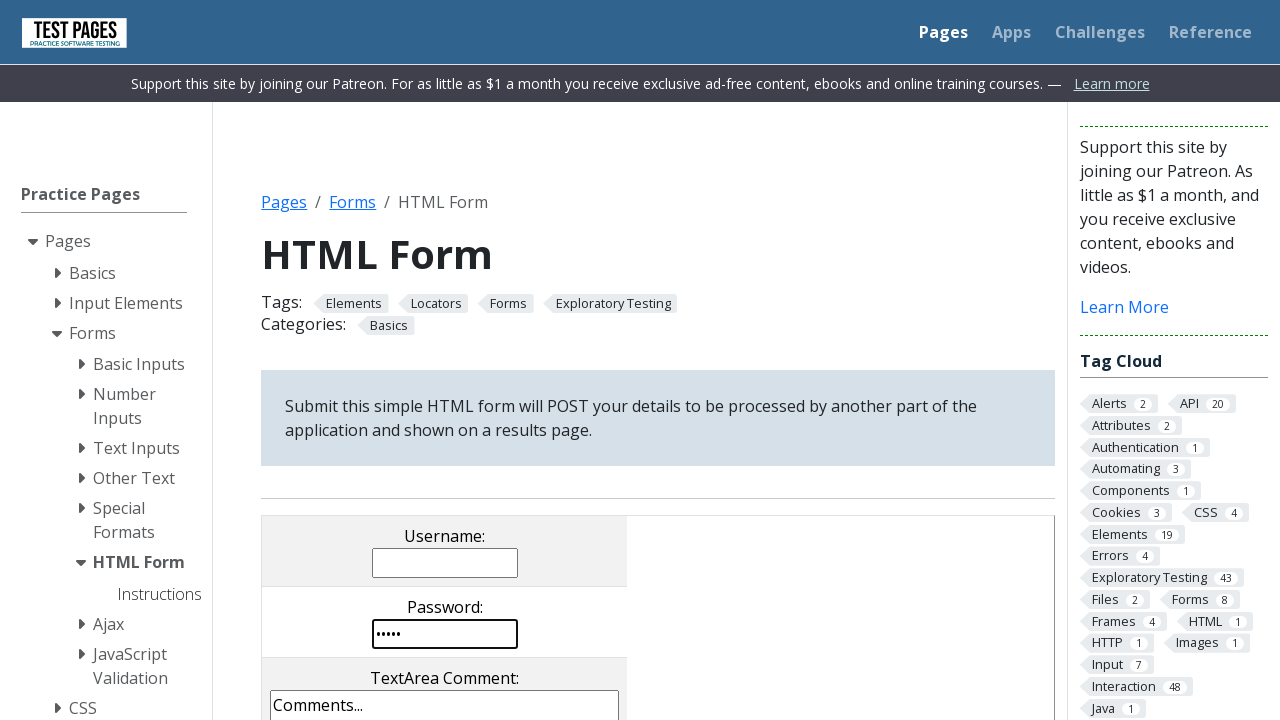

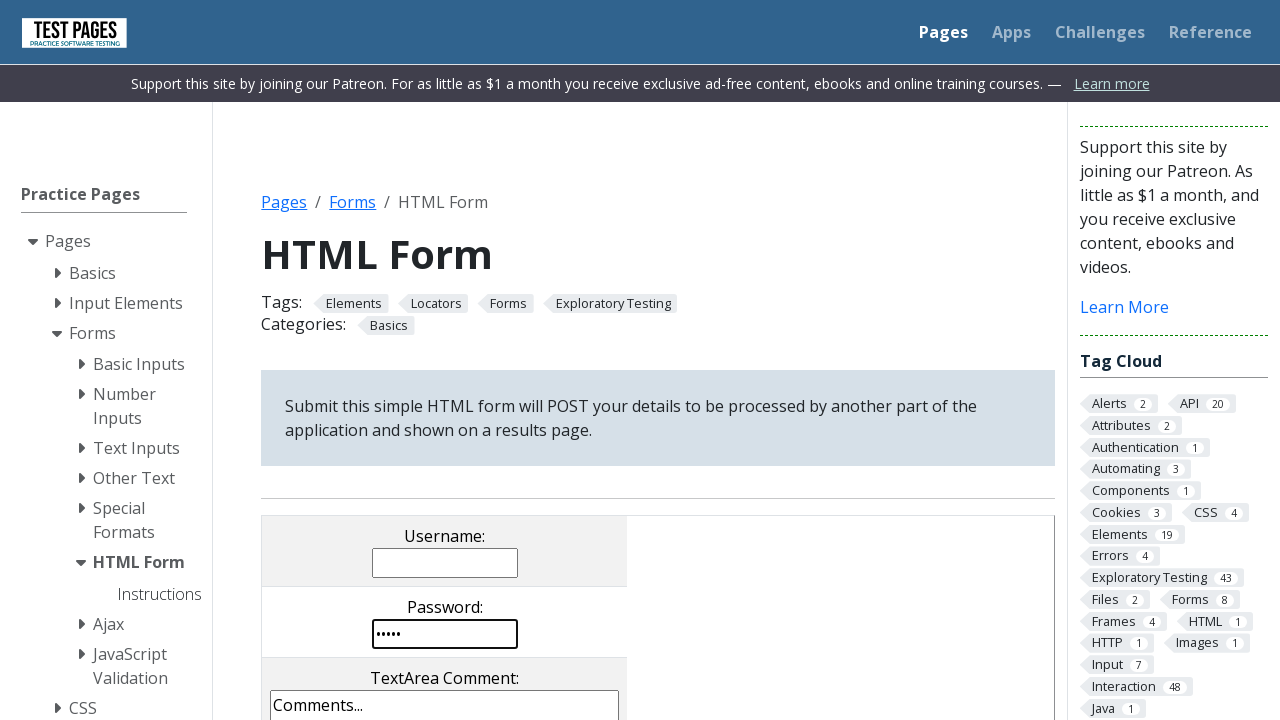